Tests a typing practice website by sending keystrokes to the active element on the page

Starting URL: https://dazi.kukuw.com/?tdsourcetag=s_pctim_aiomsg

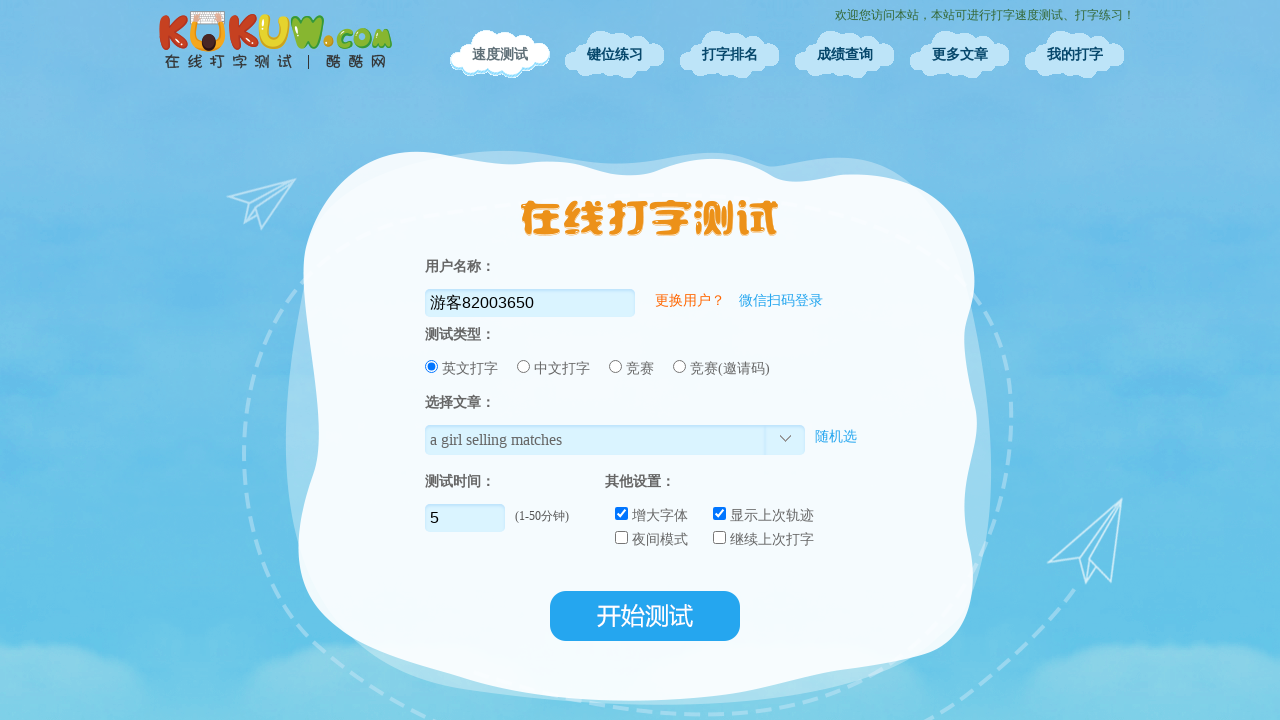

Waited for page to fully load (networkidle)
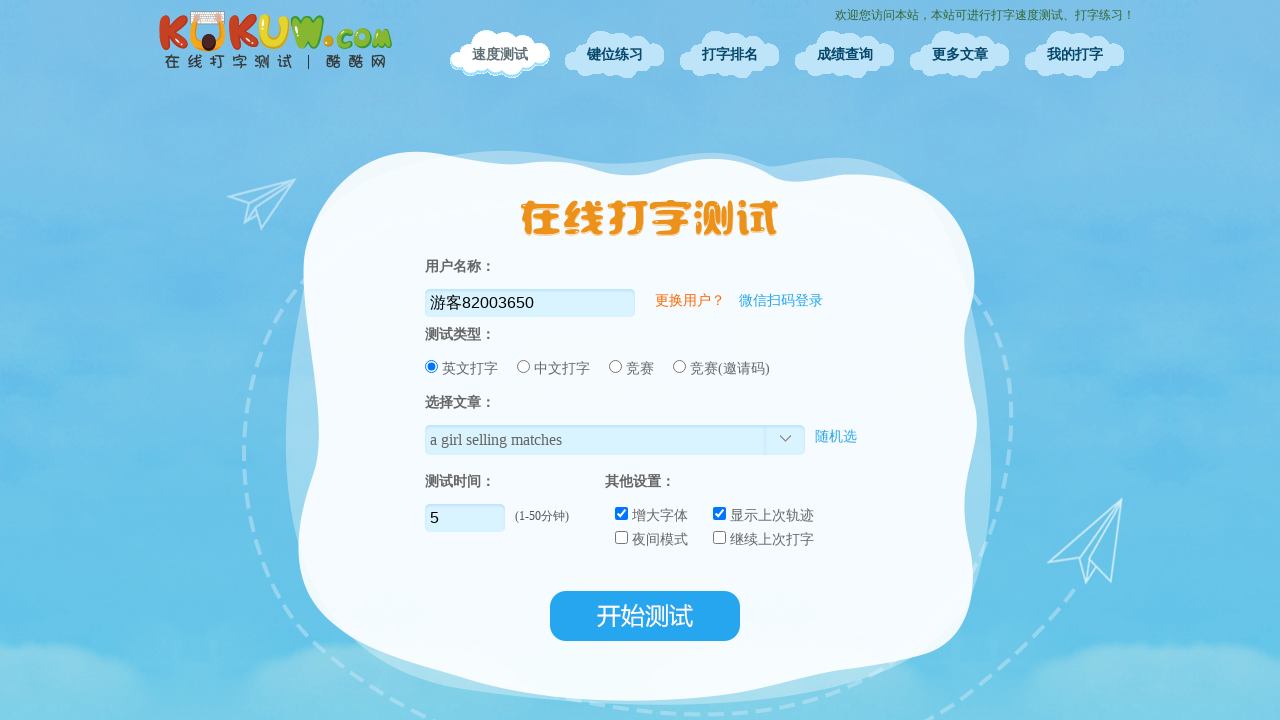

Typed sample text: 'The quick brown fox jumps over the lazy dog'
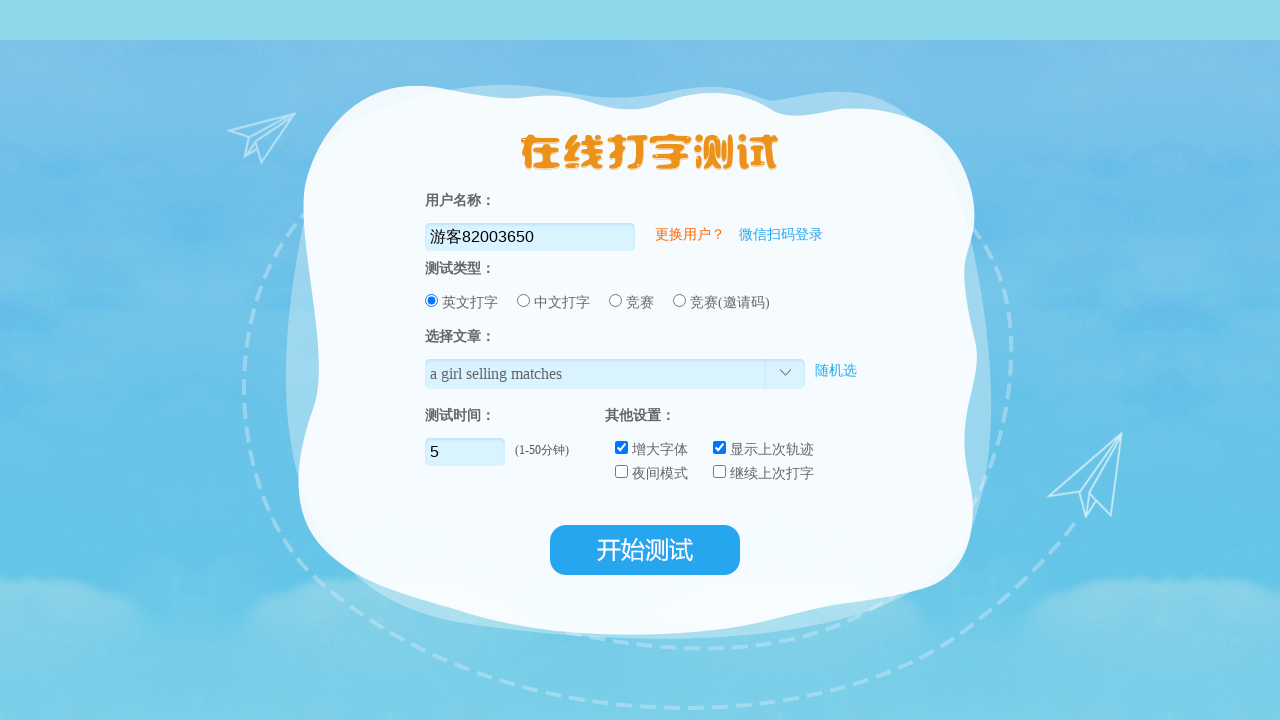

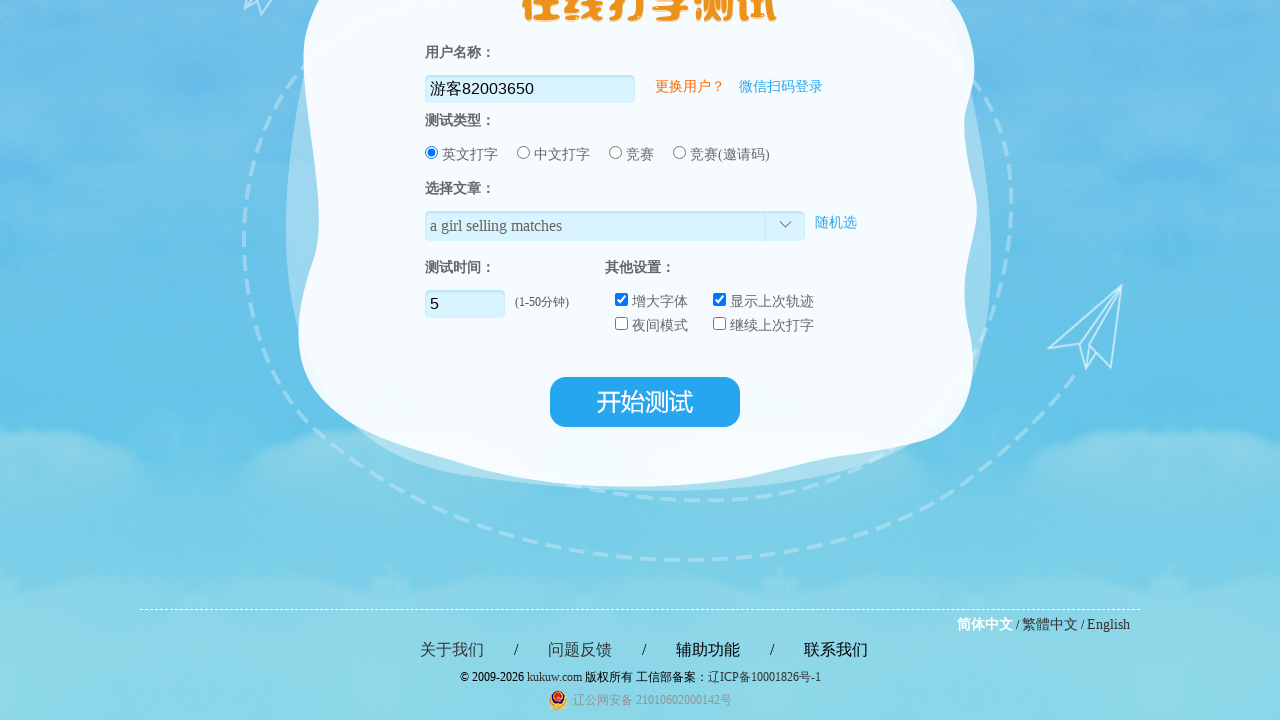